Tests marking all items as completed using the toggle all checkbox.

Starting URL: https://demo.playwright.dev/todomvc

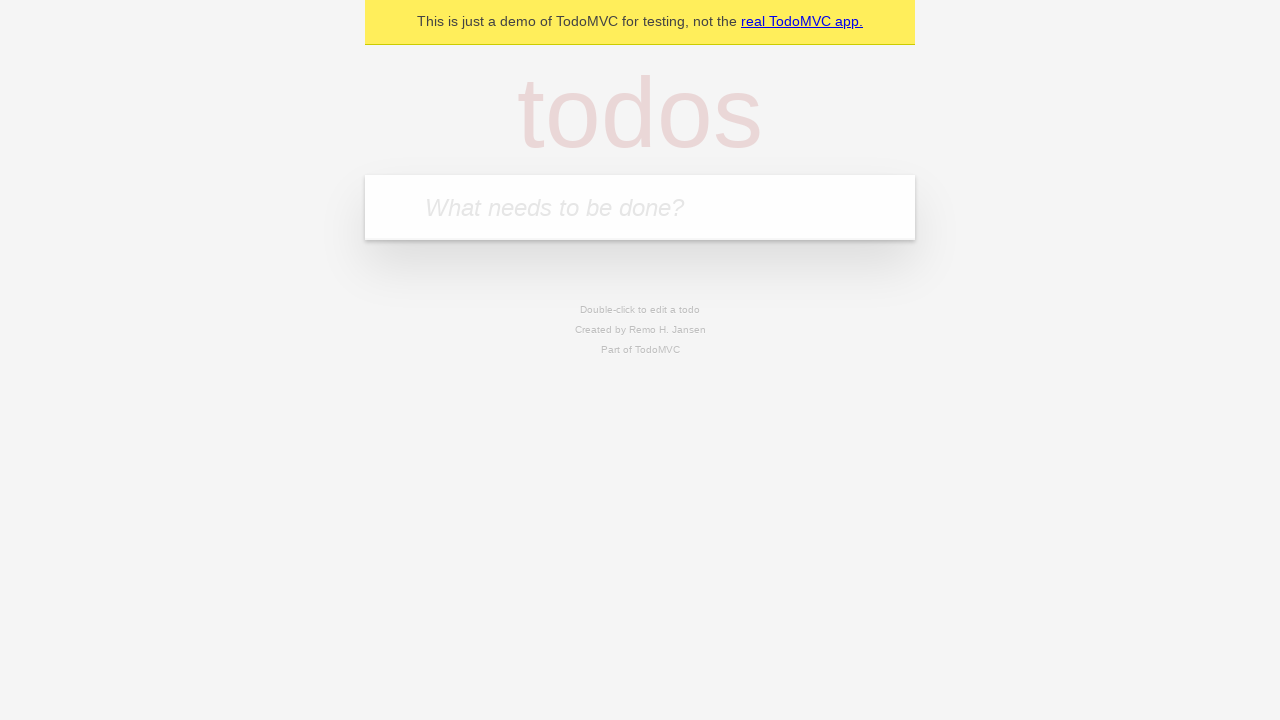

Filled todo input with 'buy some cheese' on internal:attr=[placeholder="What needs to be done?"i]
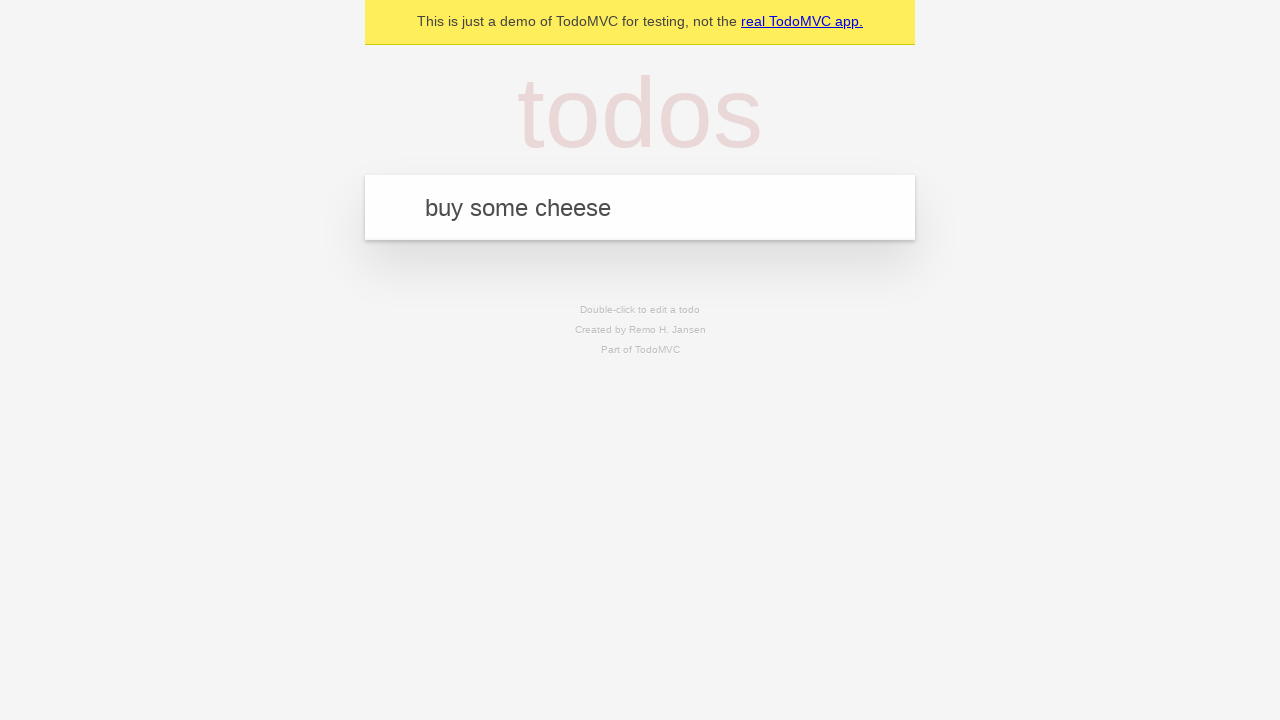

Pressed Enter to create first todo on internal:attr=[placeholder="What needs to be done?"i]
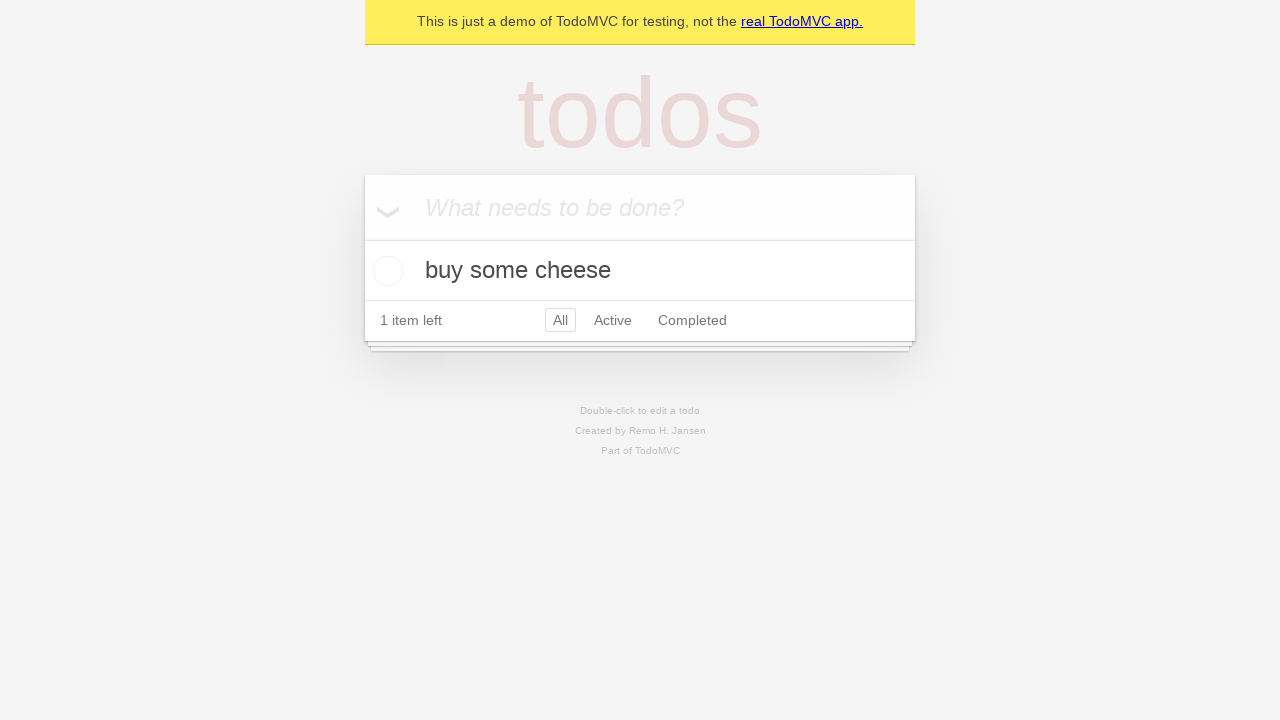

Filled todo input with 'feed the cat' on internal:attr=[placeholder="What needs to be done?"i]
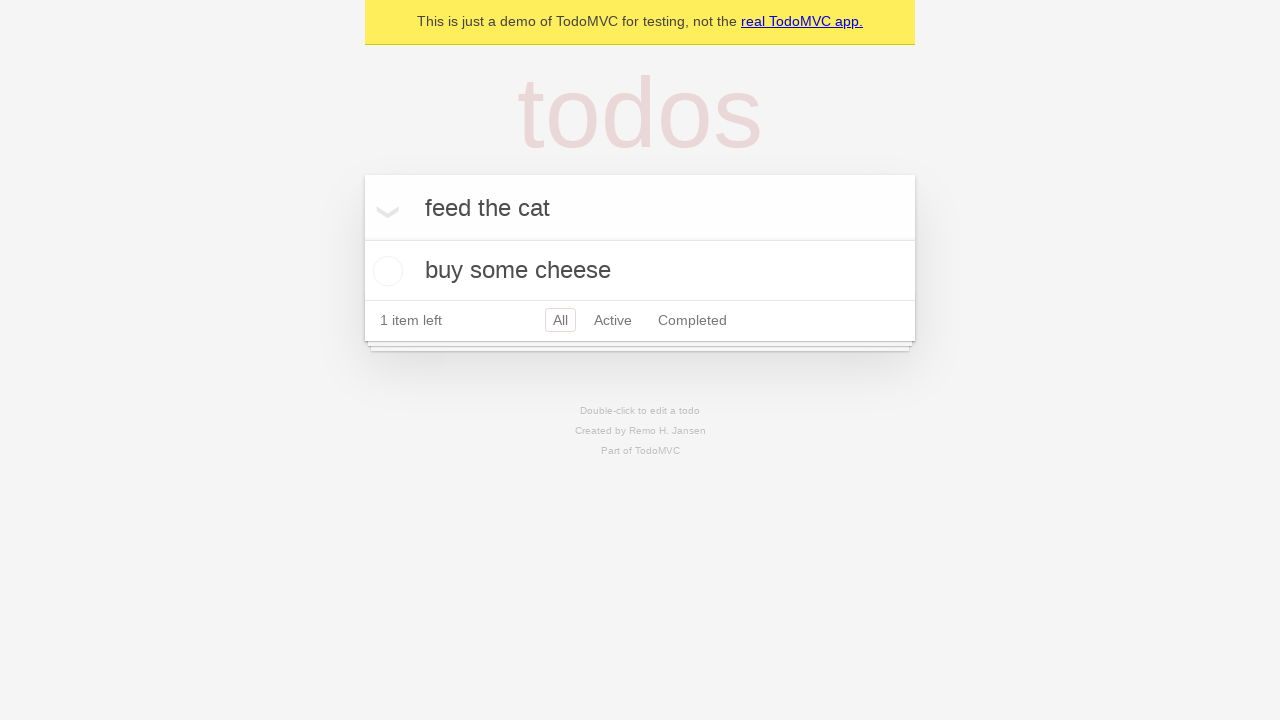

Pressed Enter to create second todo on internal:attr=[placeholder="What needs to be done?"i]
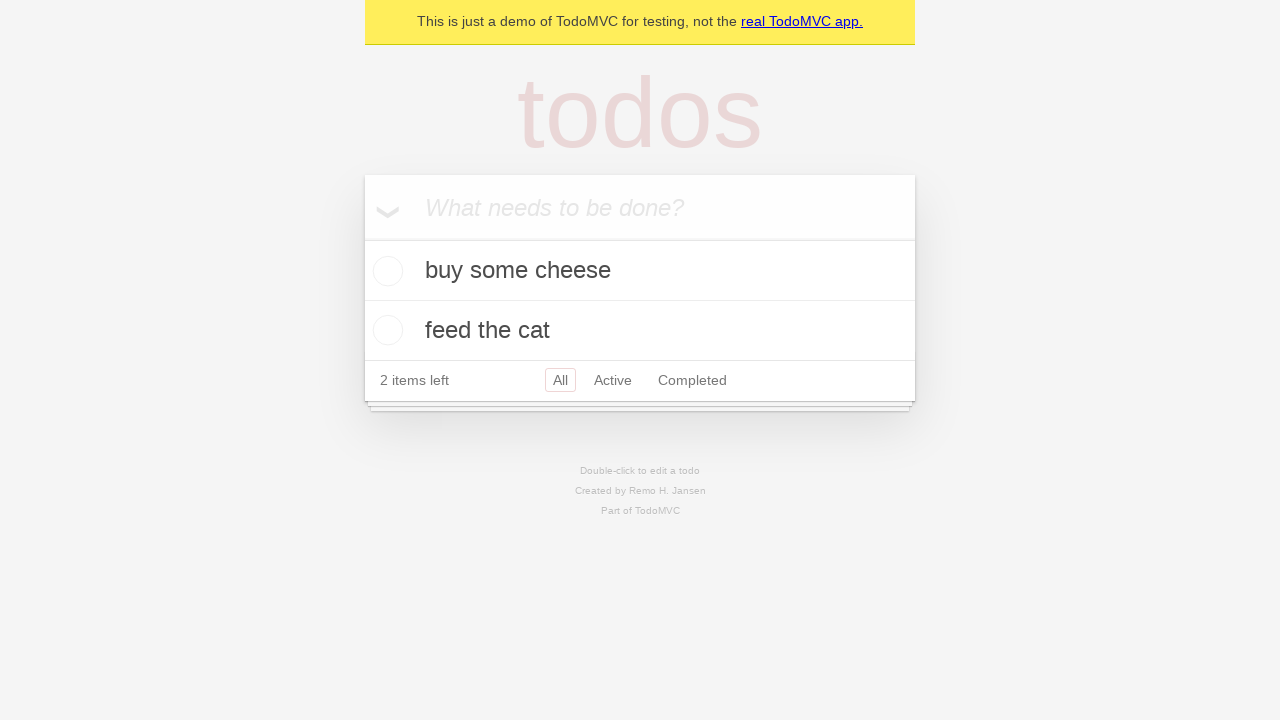

Filled todo input with 'book a doctors appointment' on internal:attr=[placeholder="What needs to be done?"i]
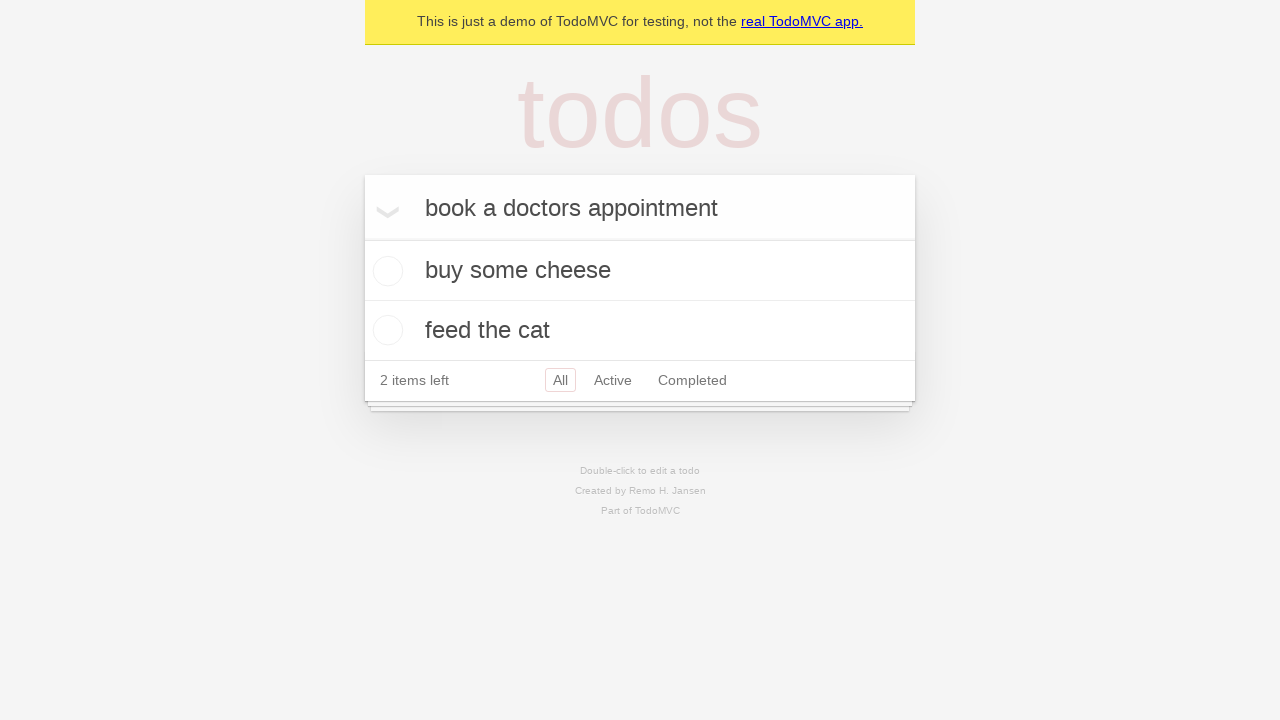

Pressed Enter to create third todo on internal:attr=[placeholder="What needs to be done?"i]
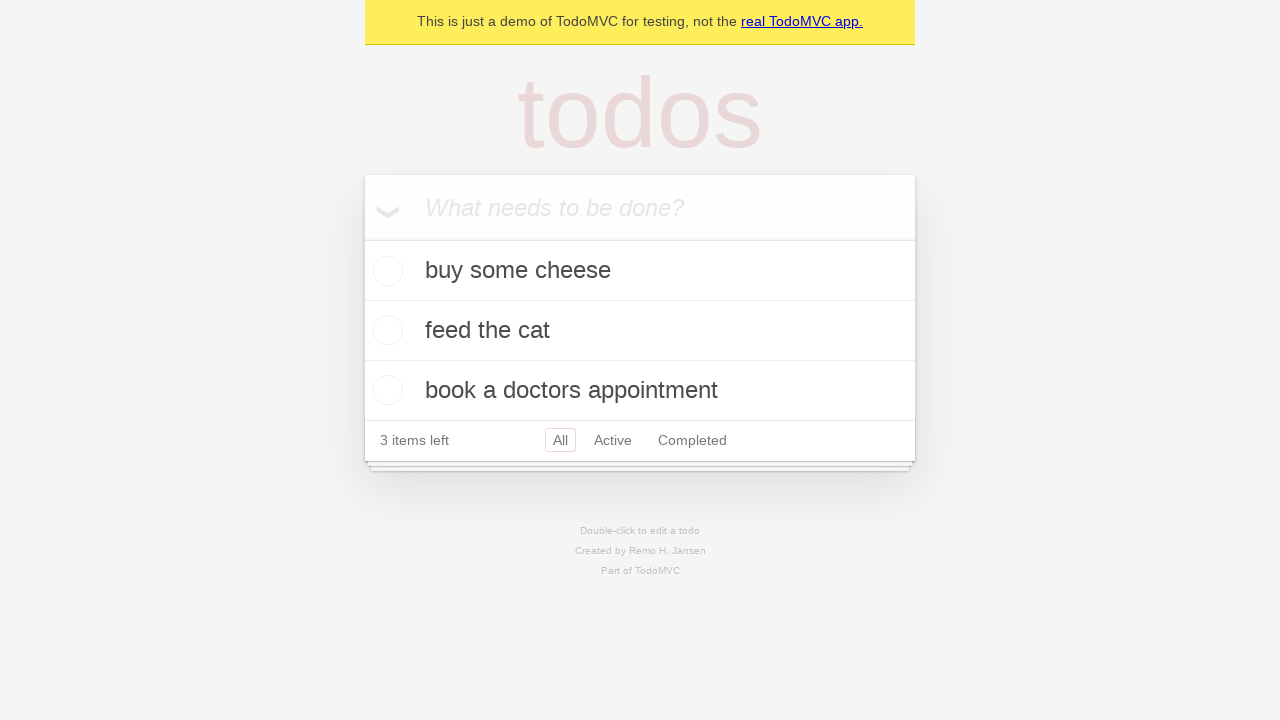

Clicked 'Mark all as complete' checkbox to complete all todos at (362, 238) on internal:label="Mark all as complete"i
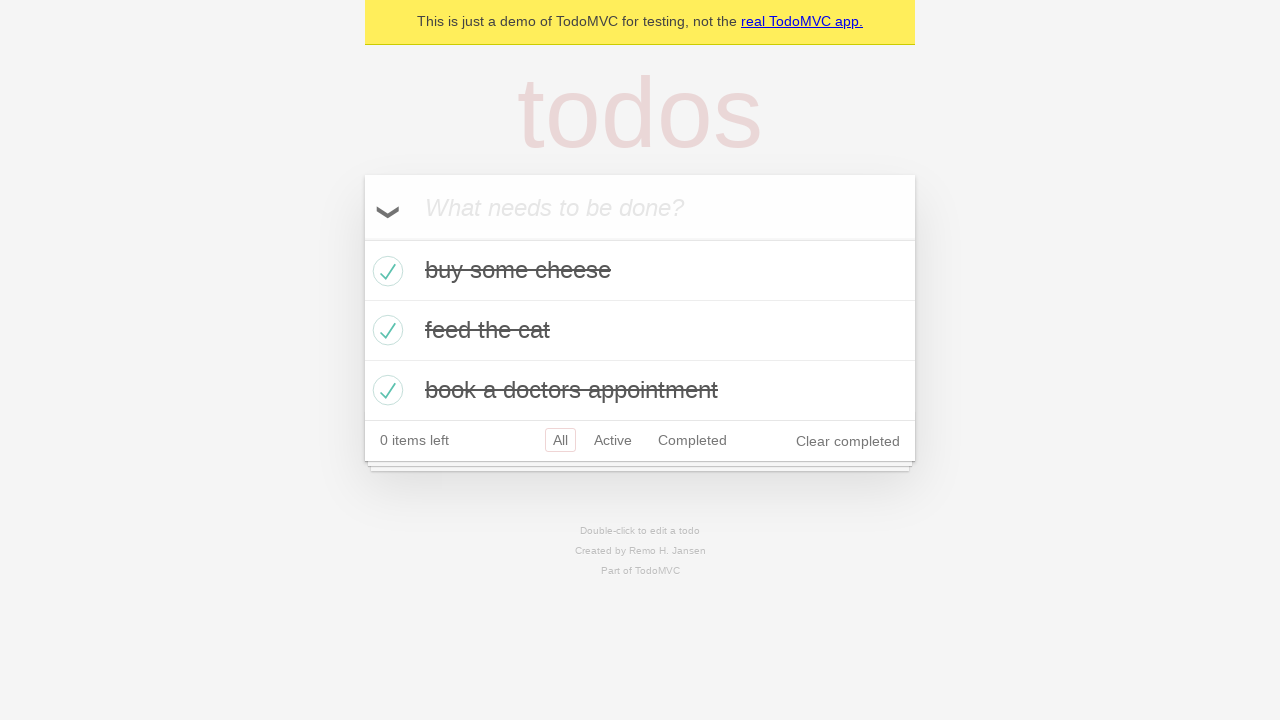

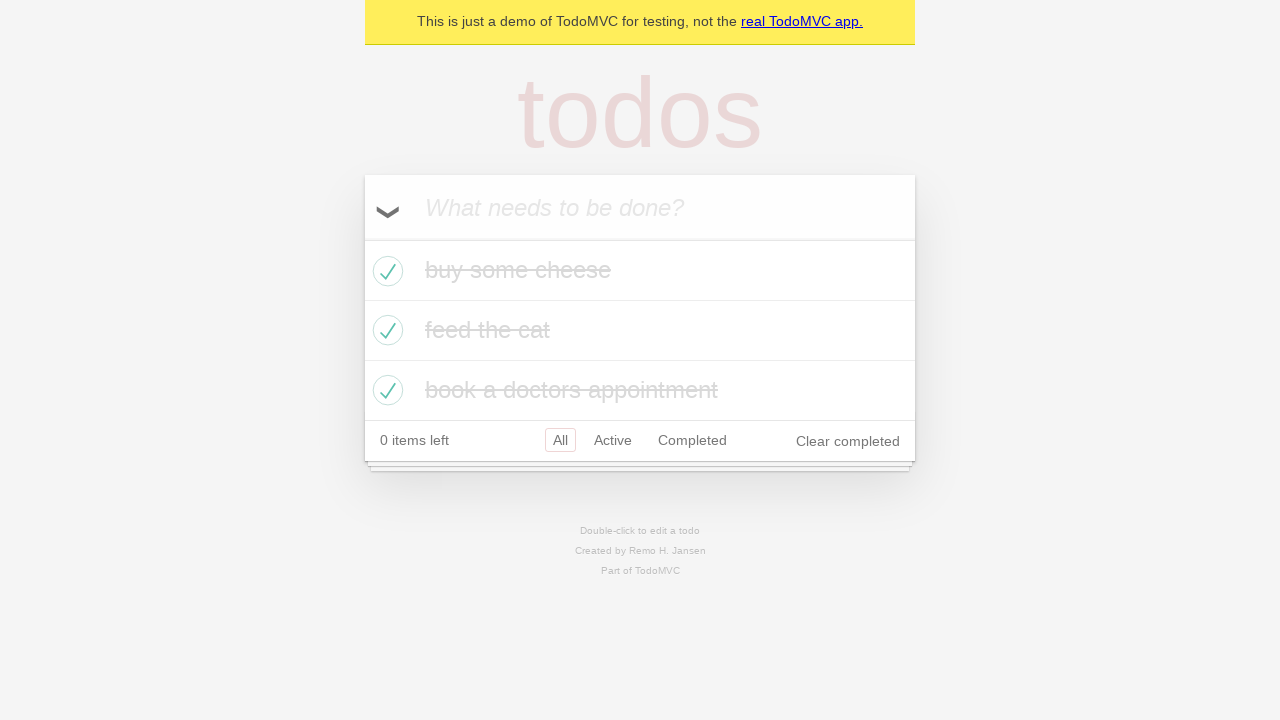